Tests dynamic properties page by waiting for a button to become clickable after 5 seconds and verifying its text

Starting URL: https://demoqa.com/dynamic-properties

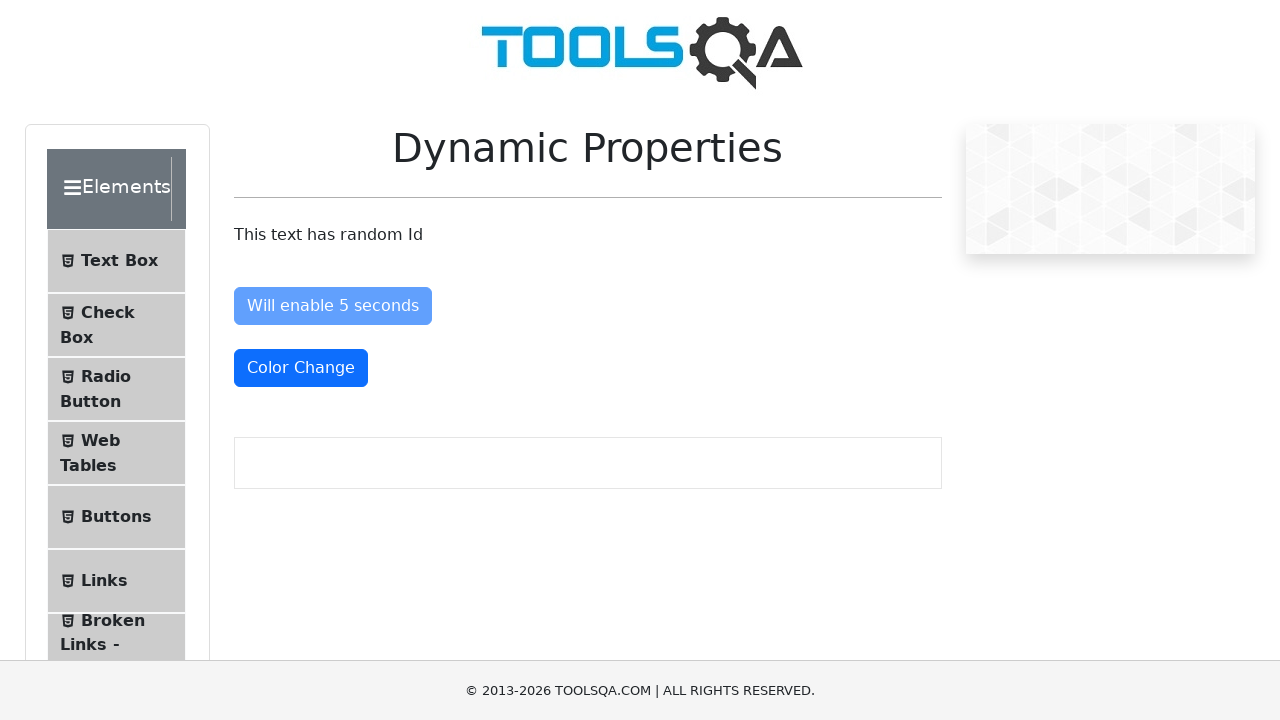

Waited for 'Visible After 5 Seconds' button to become visible
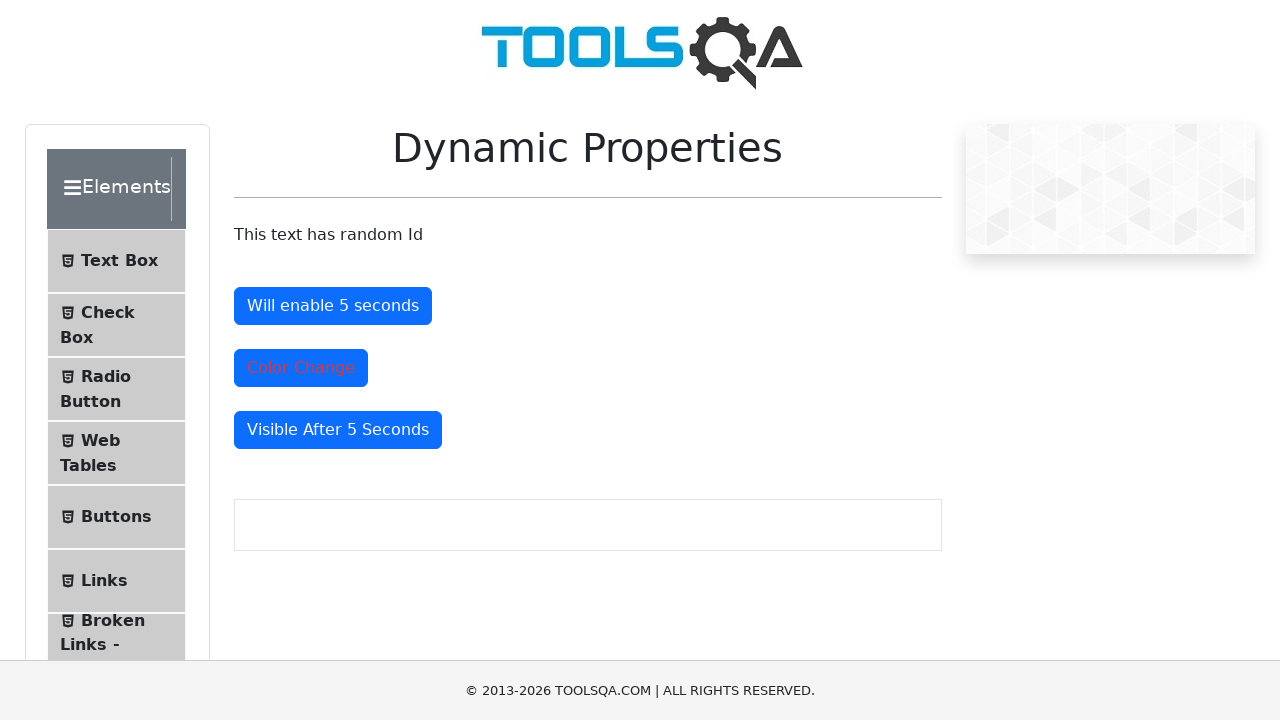

Verified button text matches 'Visible After 5 Seconds'
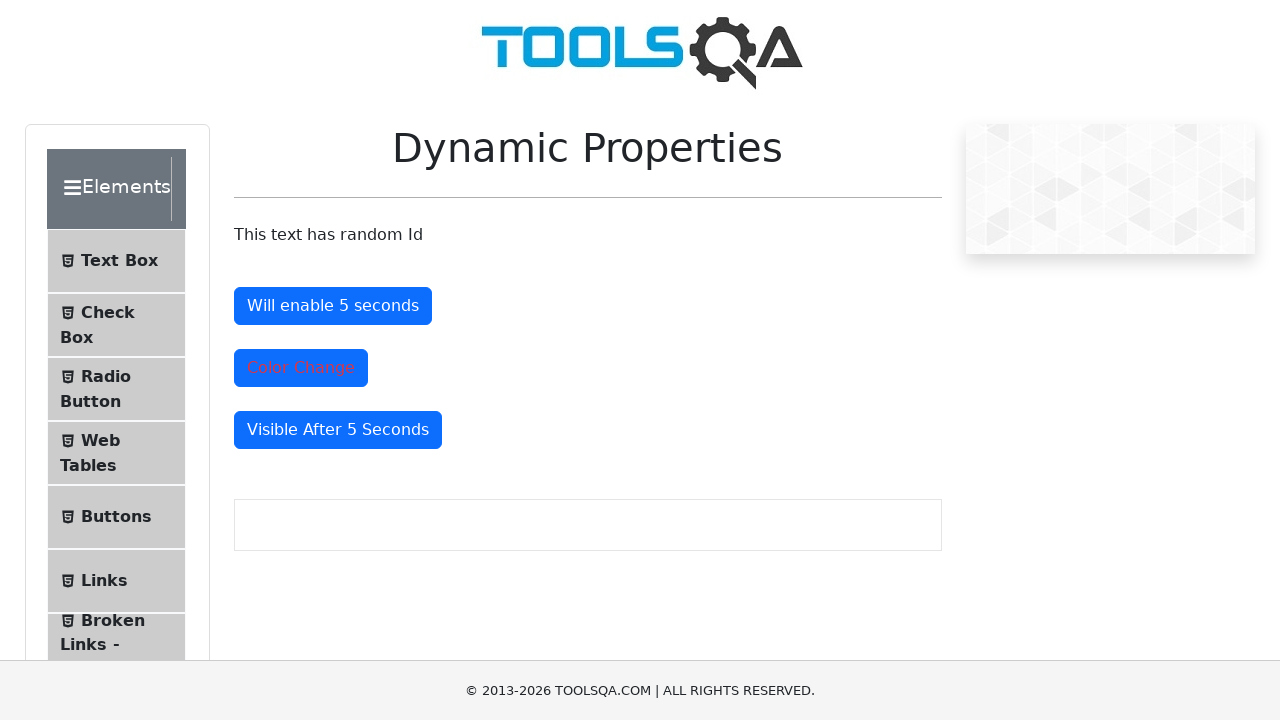

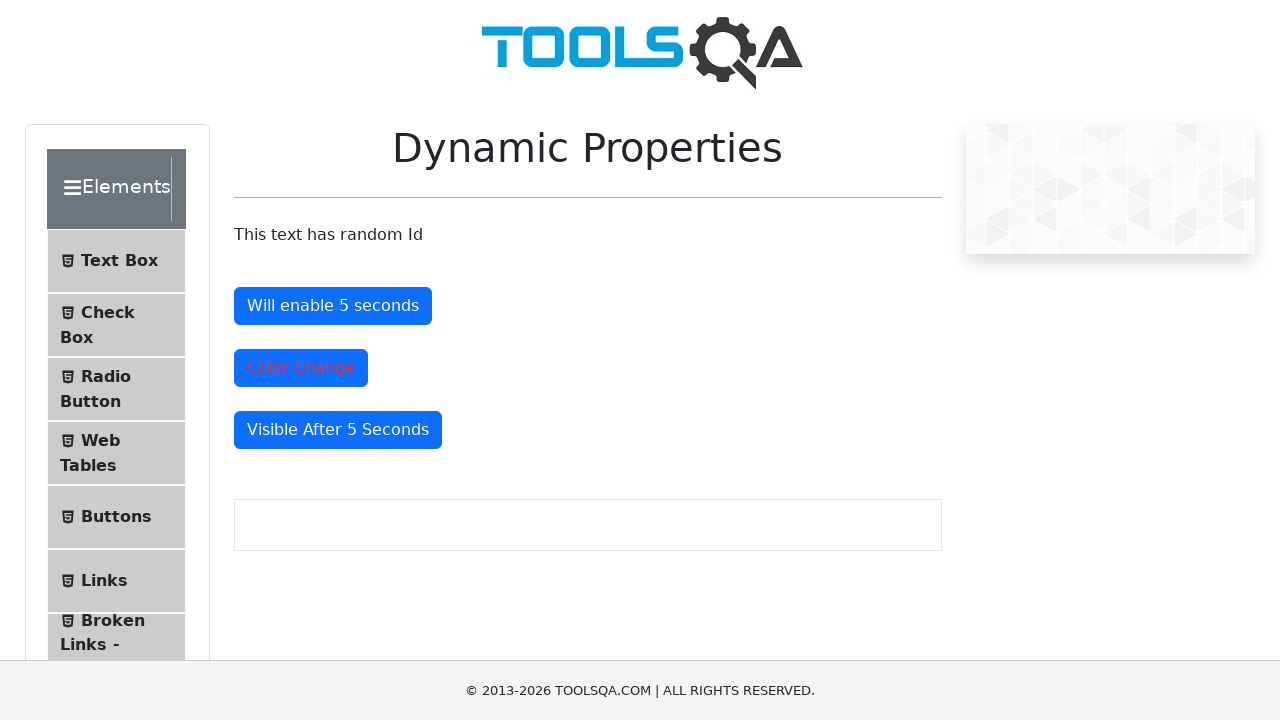